Basic browser test that navigates to a page, maximizes the window, and verifies the page loads by checking that a title exists.

Starting URL: https://courses.ultimateqa.com/users/sign_in

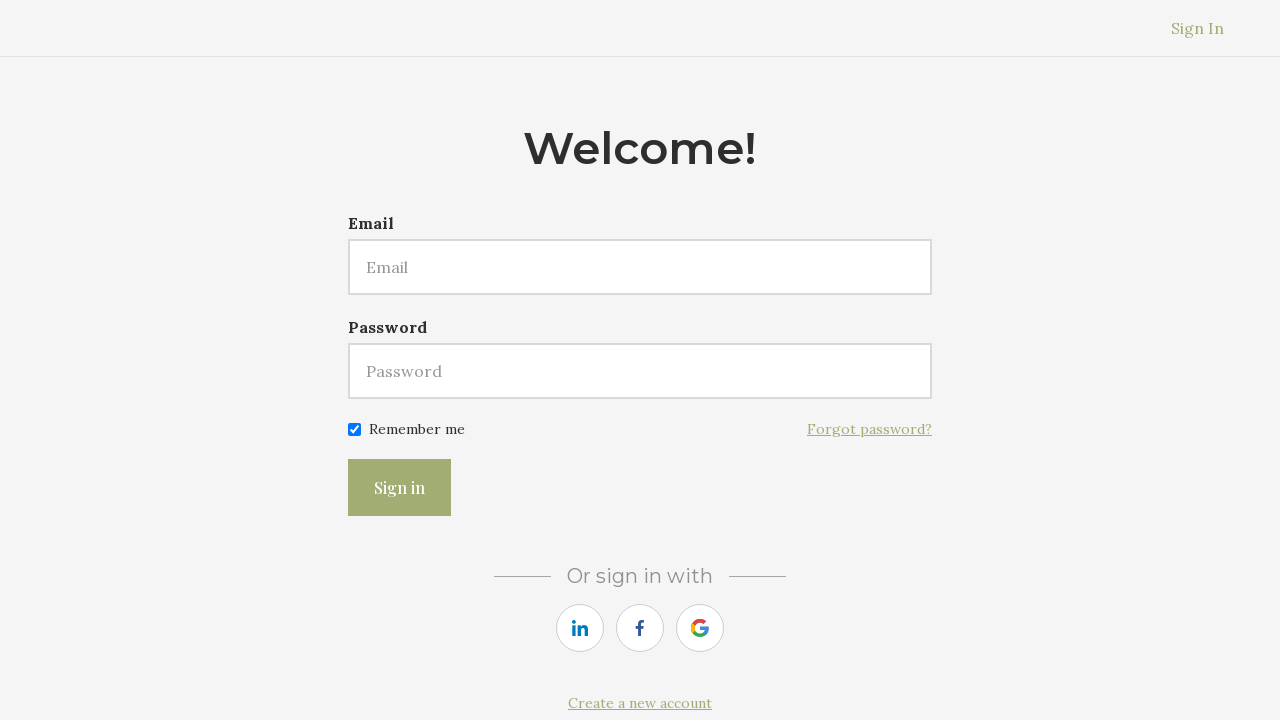

Navigated to sign in page at https://courses.ultimateqa.com/users/sign_in
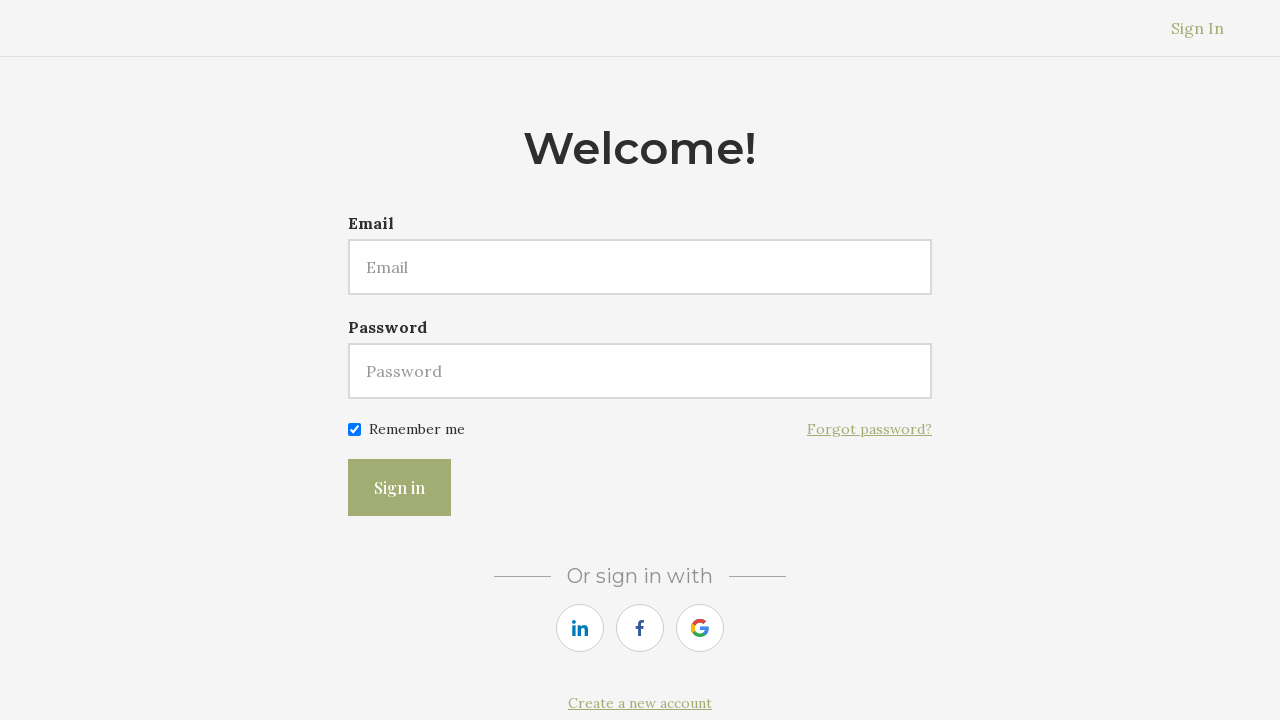

Set viewport size to 1920x1080
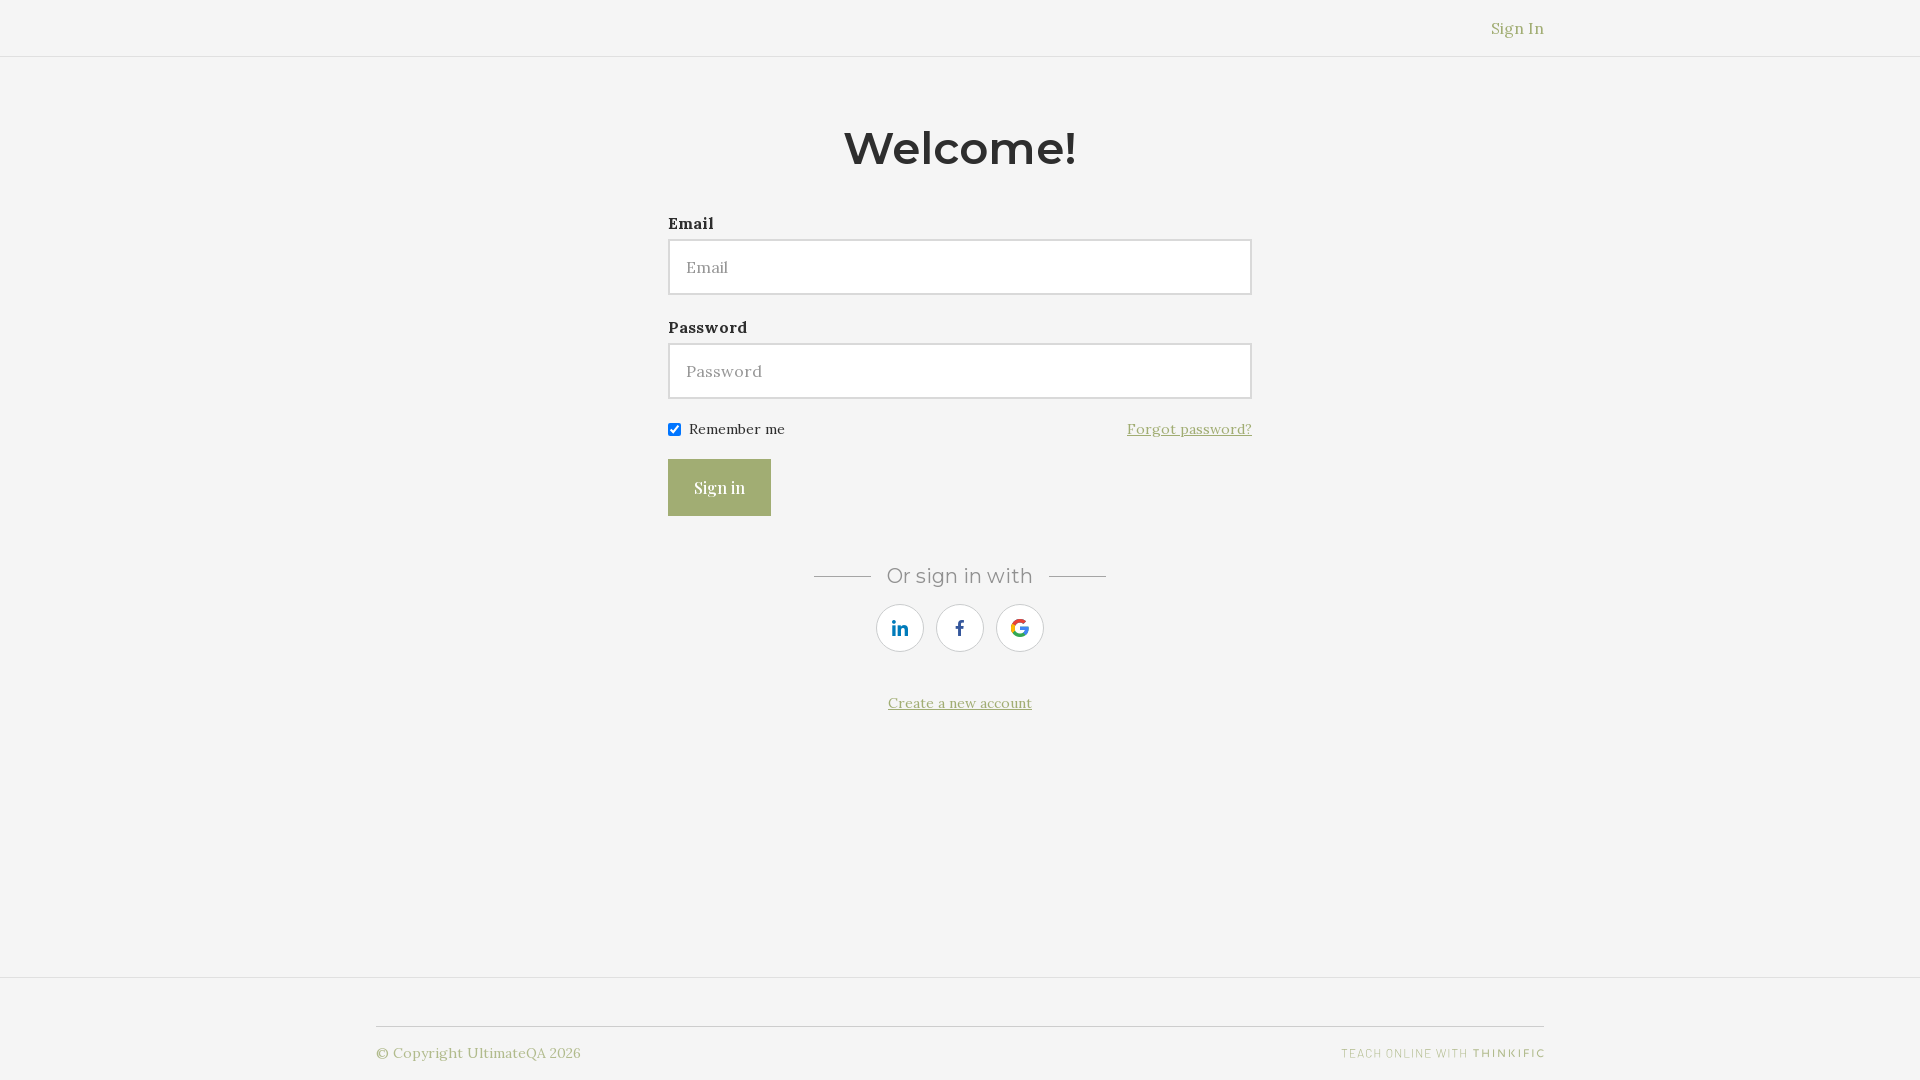

Page DOM content loaded
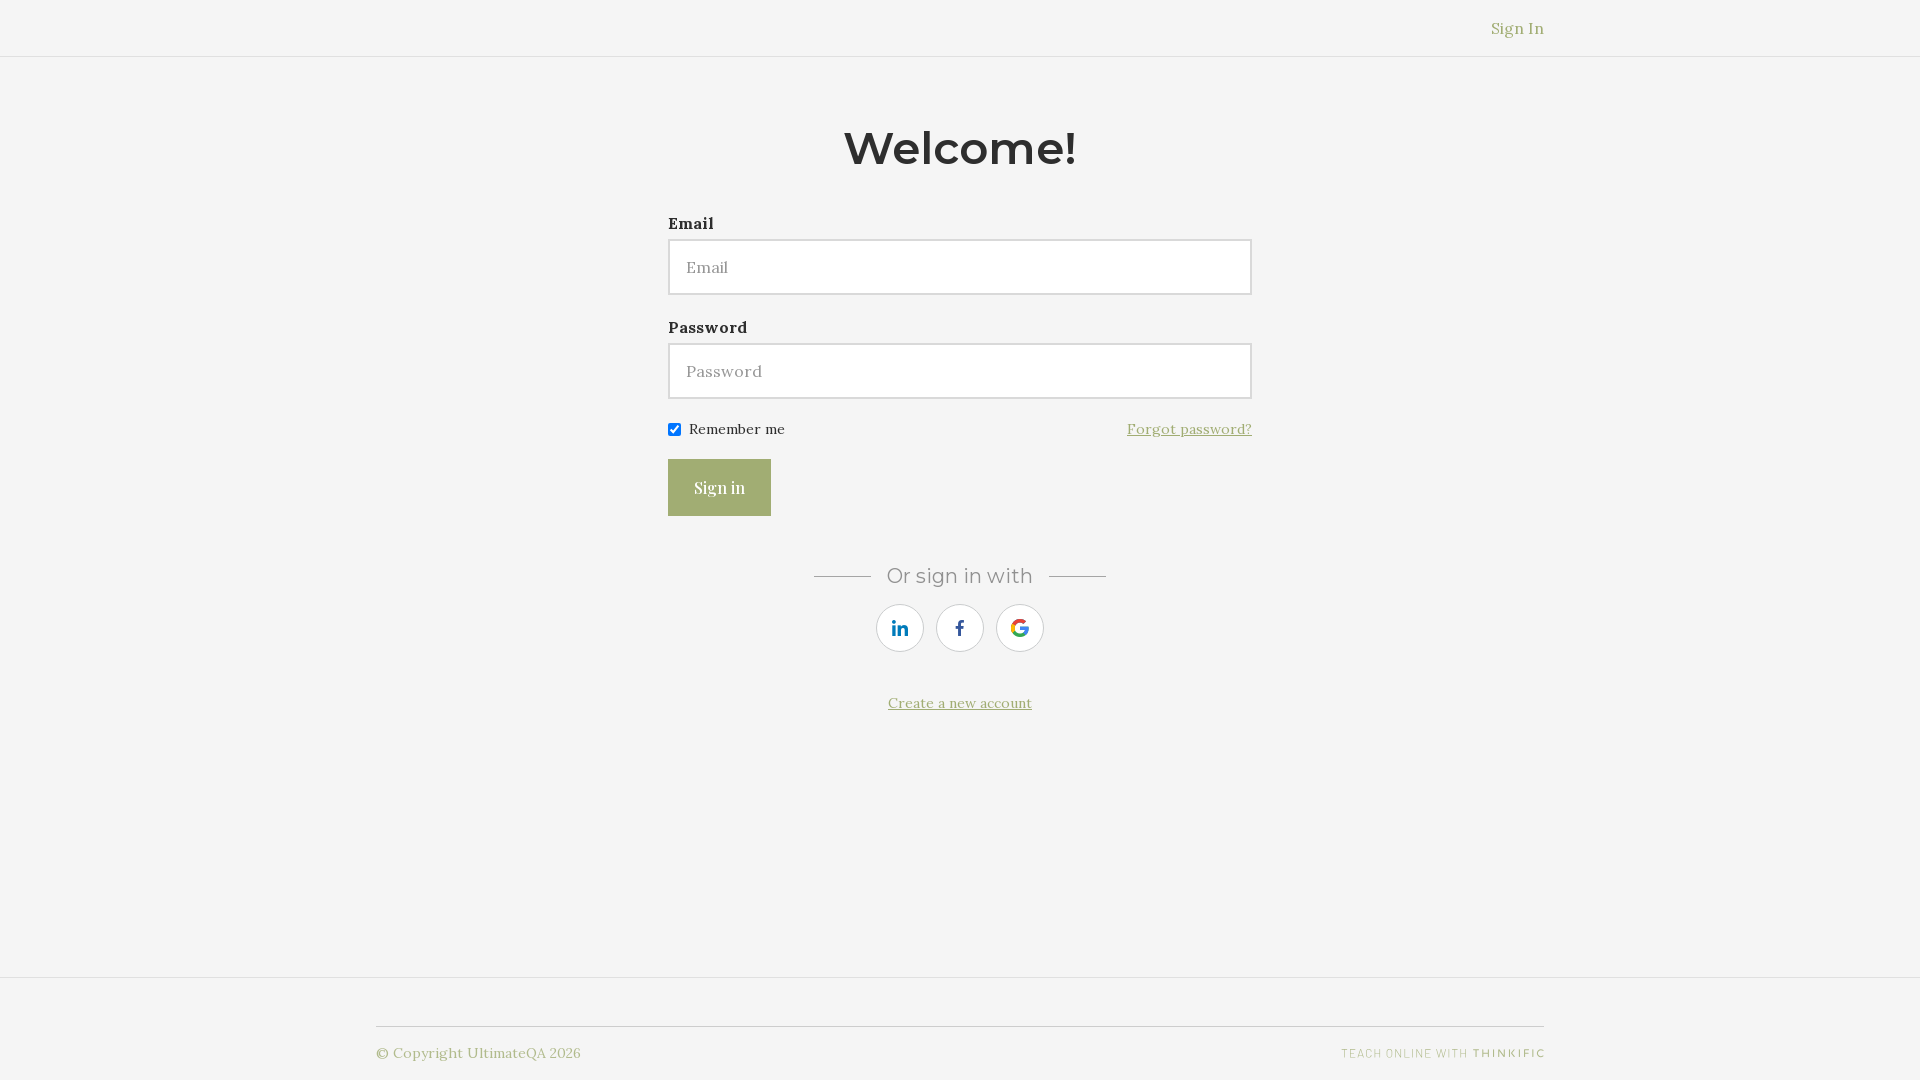

Retrieved page title: Sign In - UltimateQA
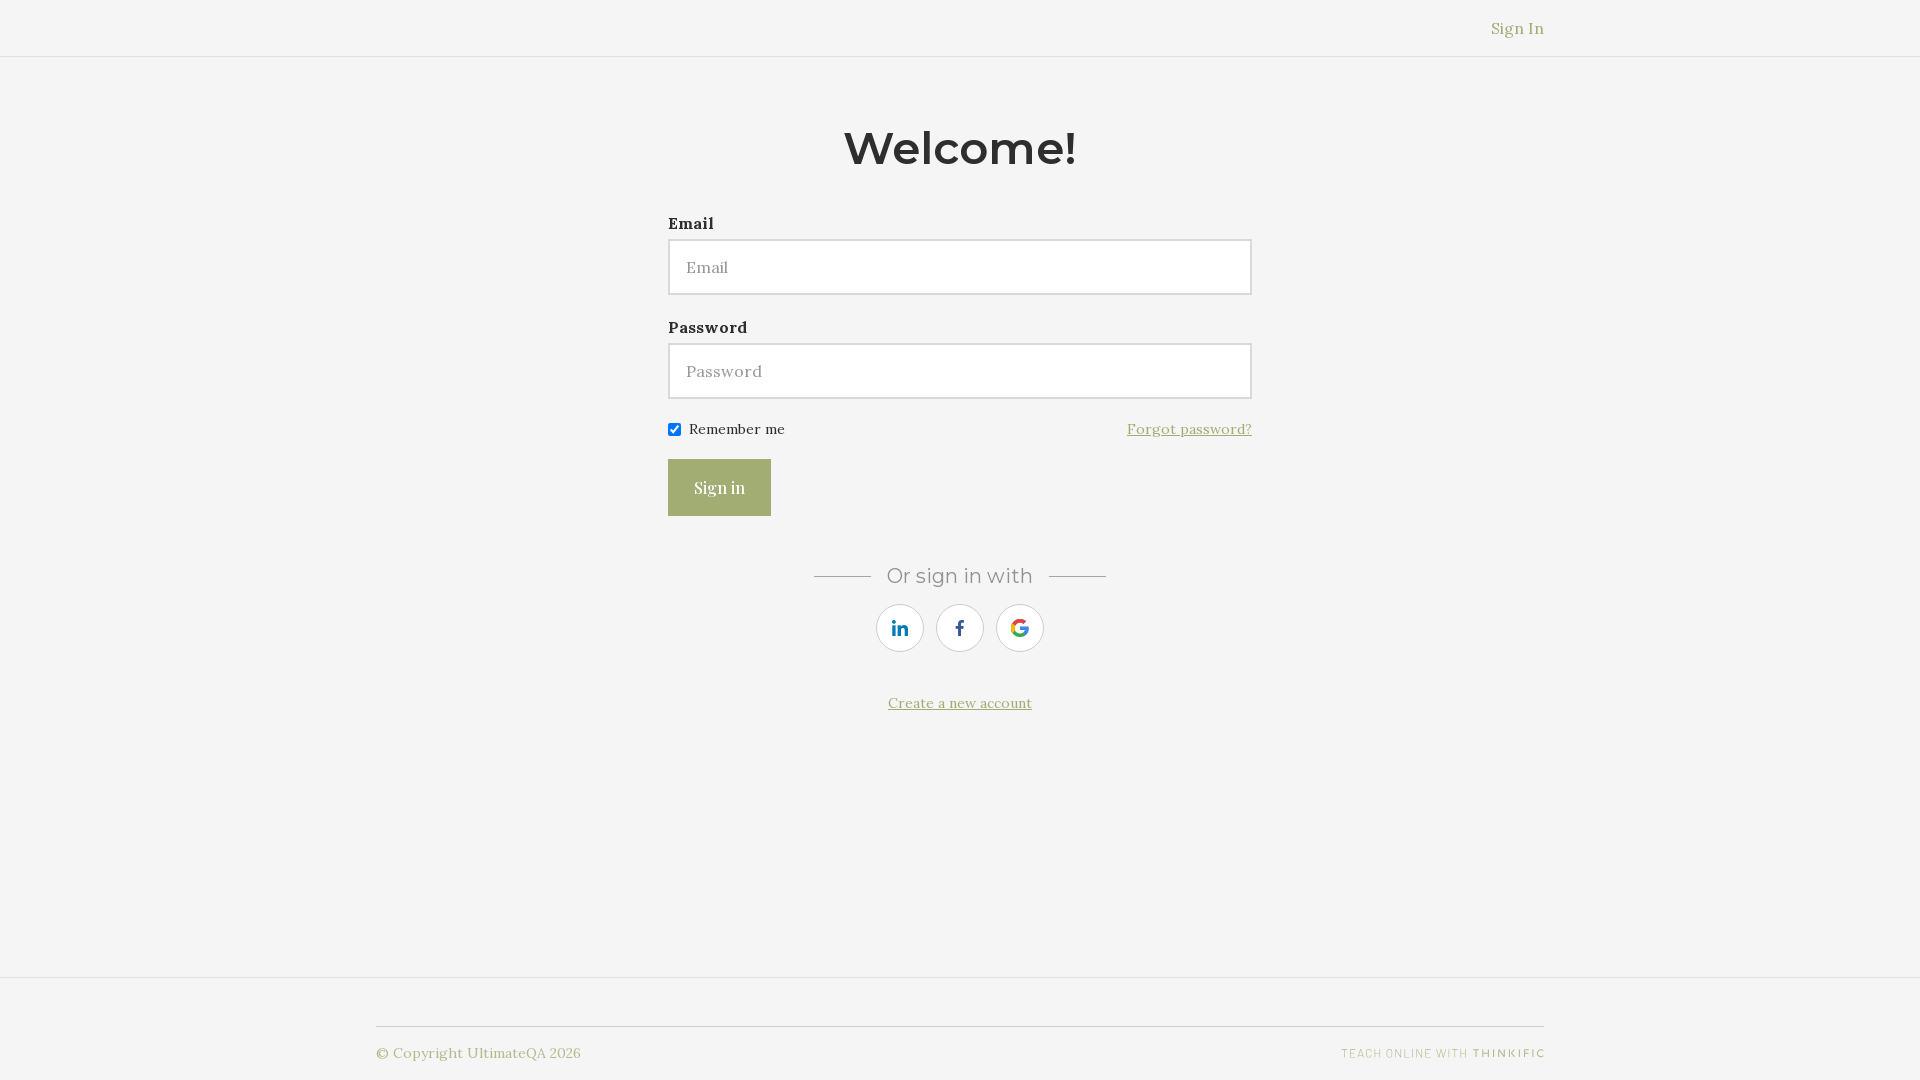

Verified that page title exists
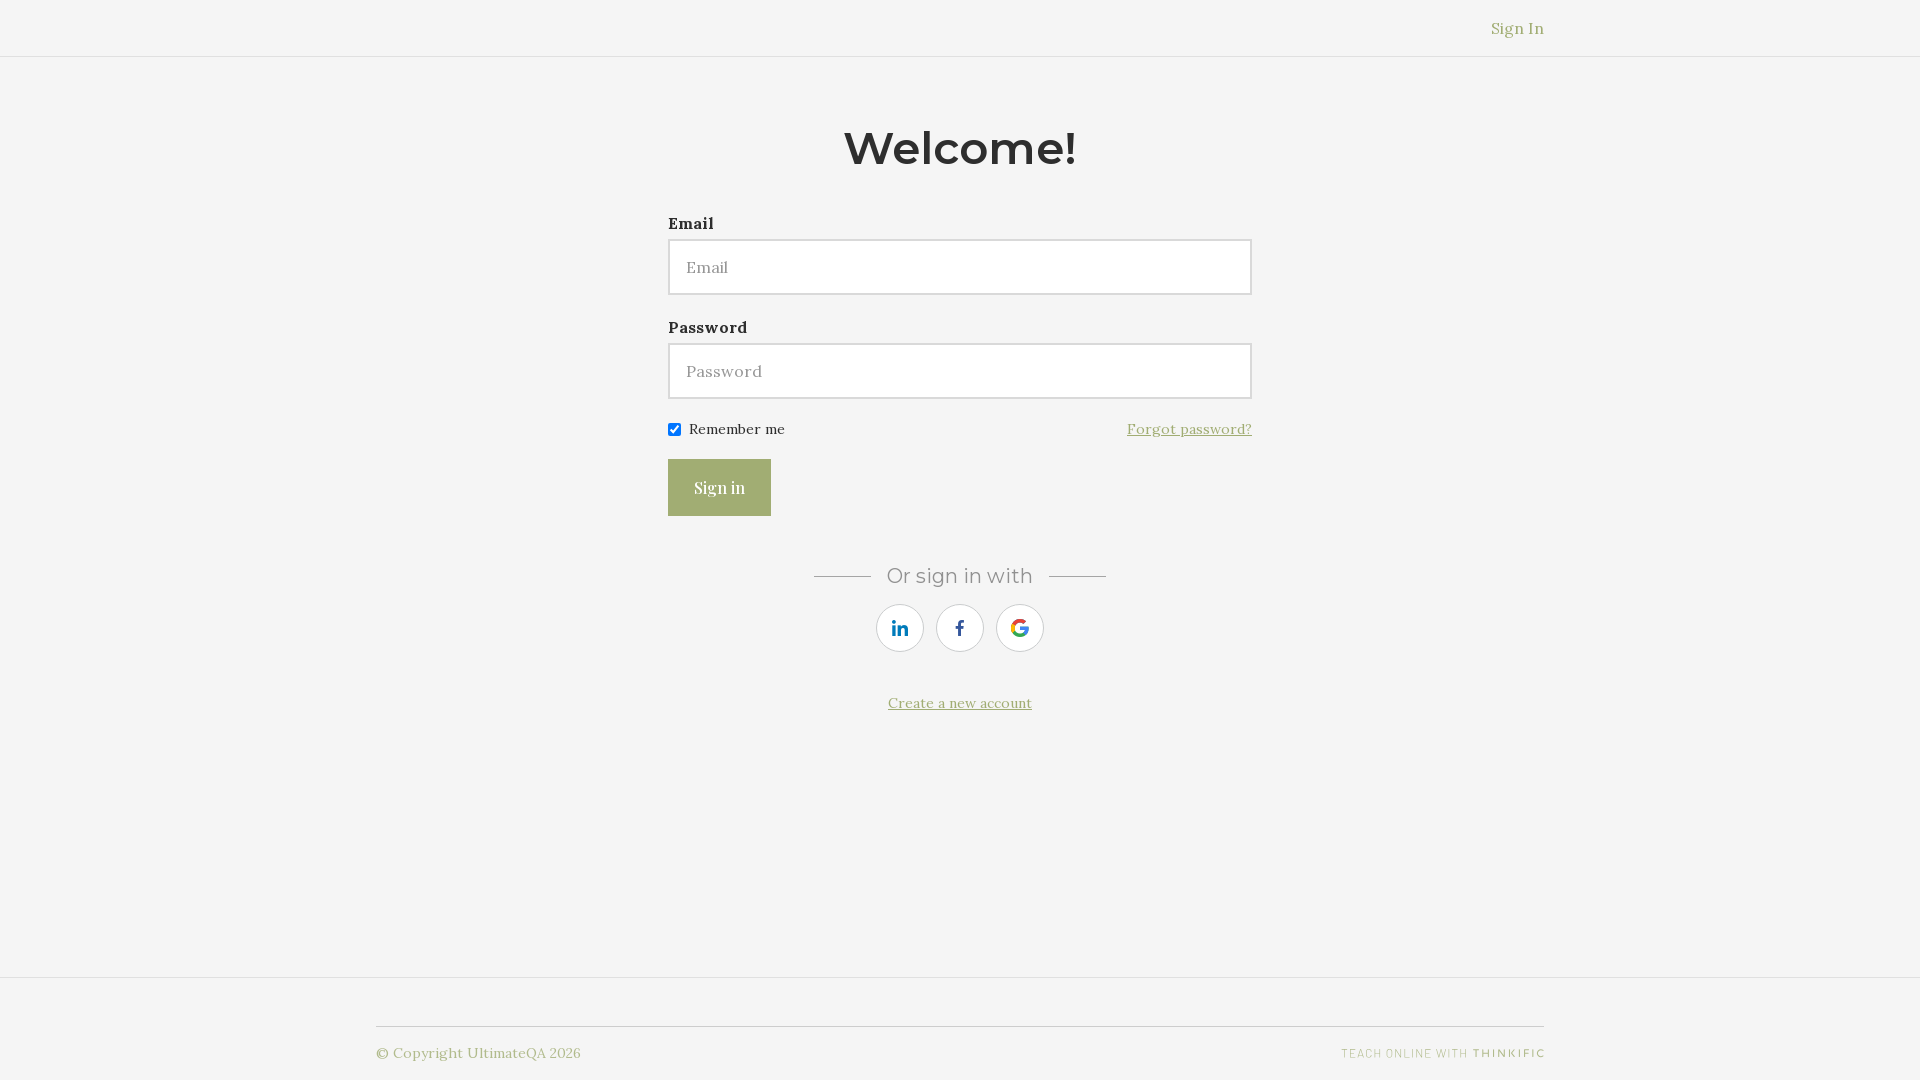

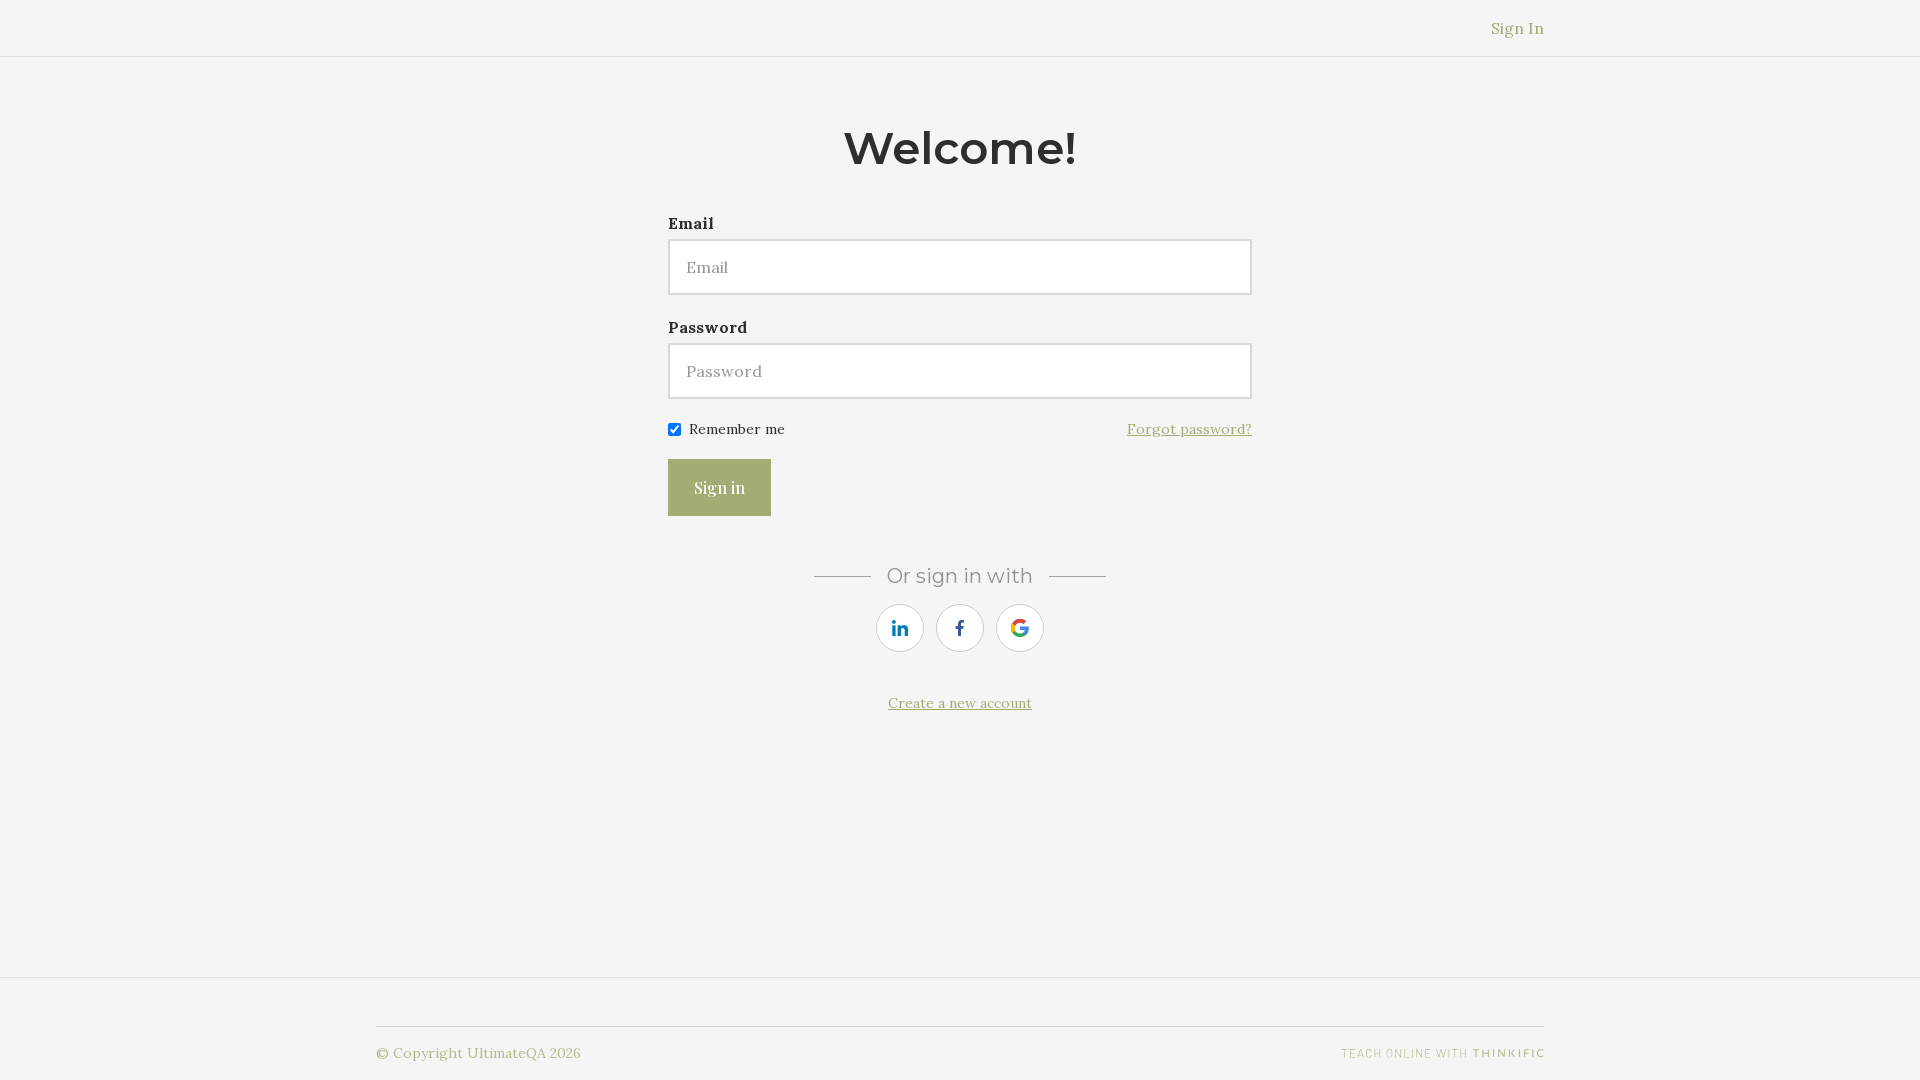